Tests keyboard handling functionality by navigating to a key press detection page and sending a keyboard input (numpad 3 key)

Starting URL: https://the-internet.herokuapp.com/key_presses

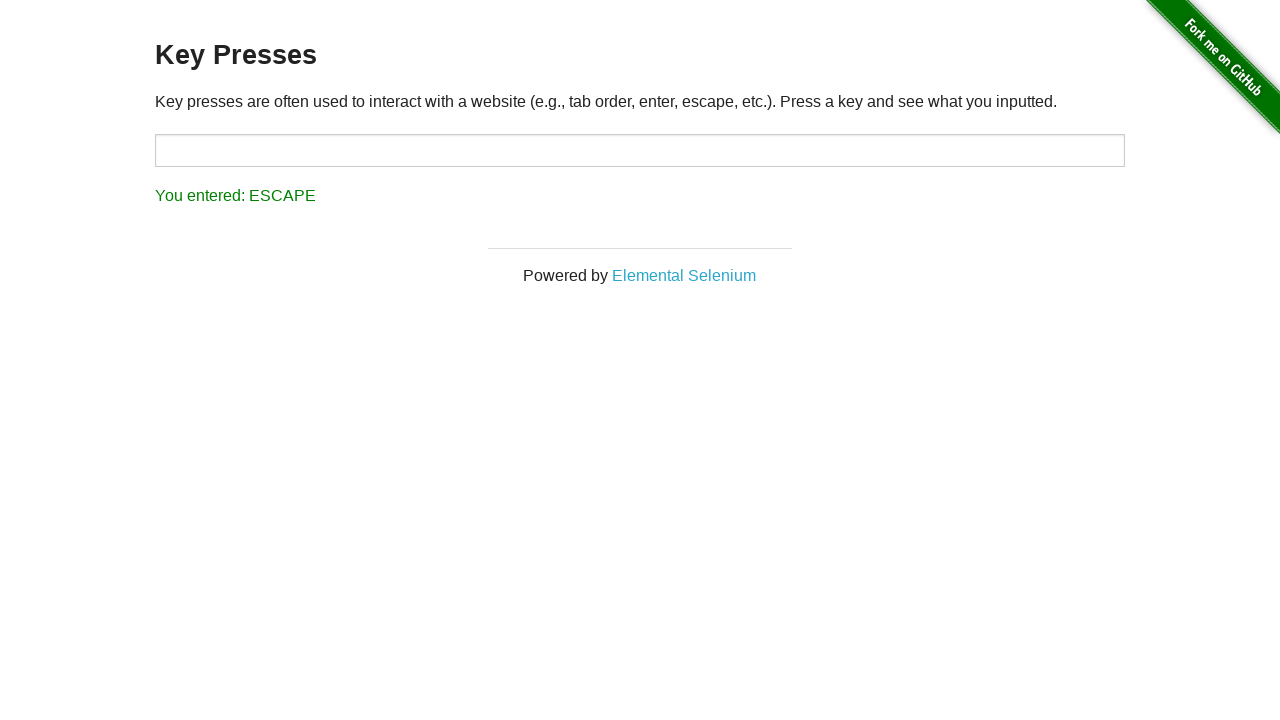

Waited for key press detection input target to be visible
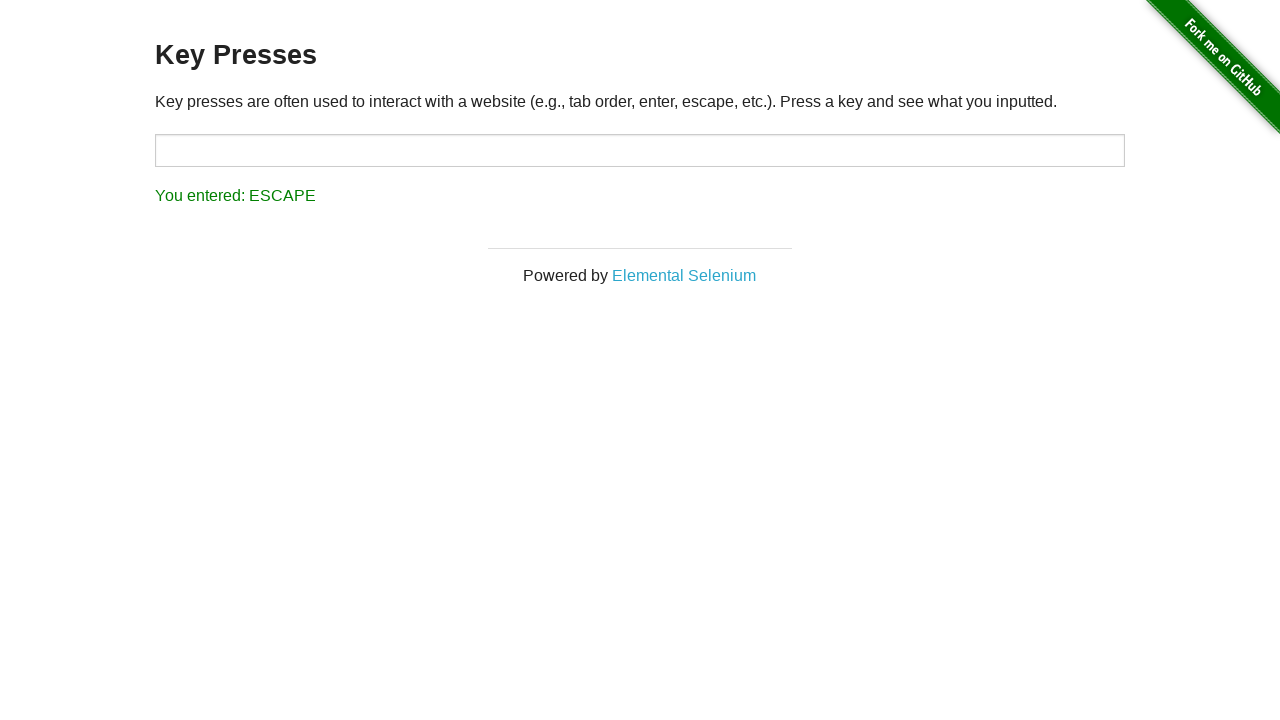

Sent keyboard input: Numpad3 key press
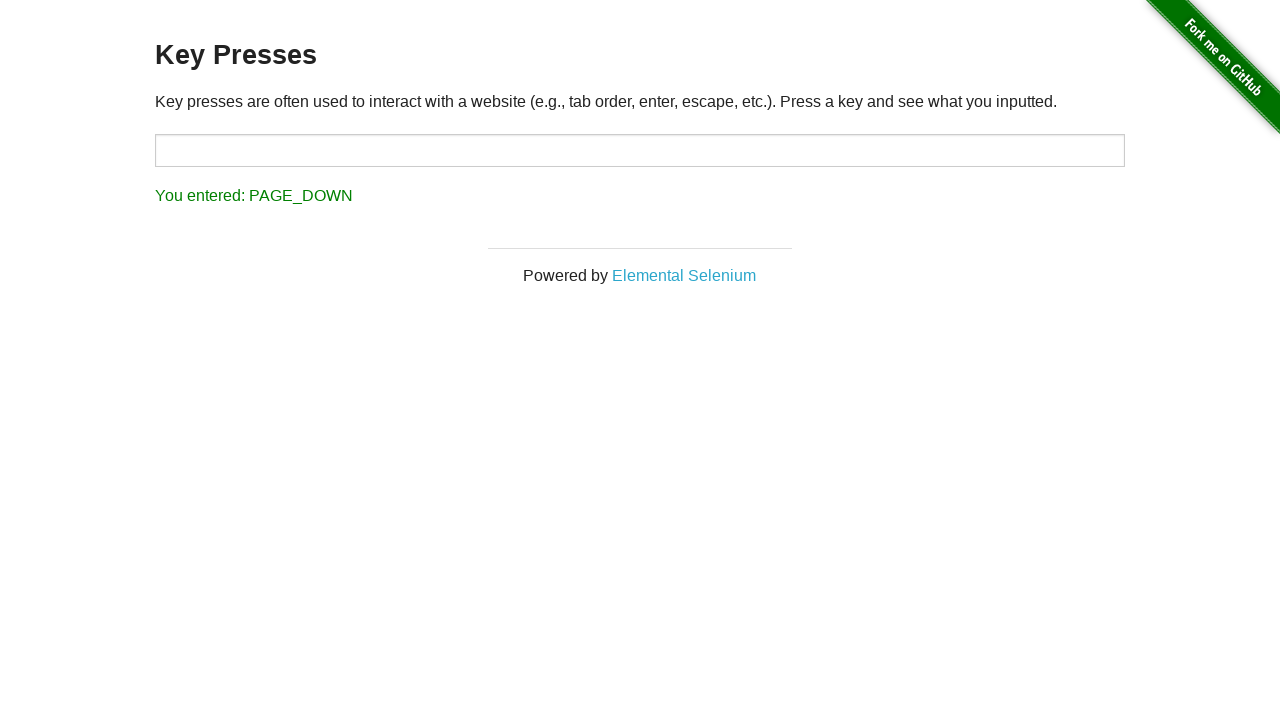

Verified key press result is displayed
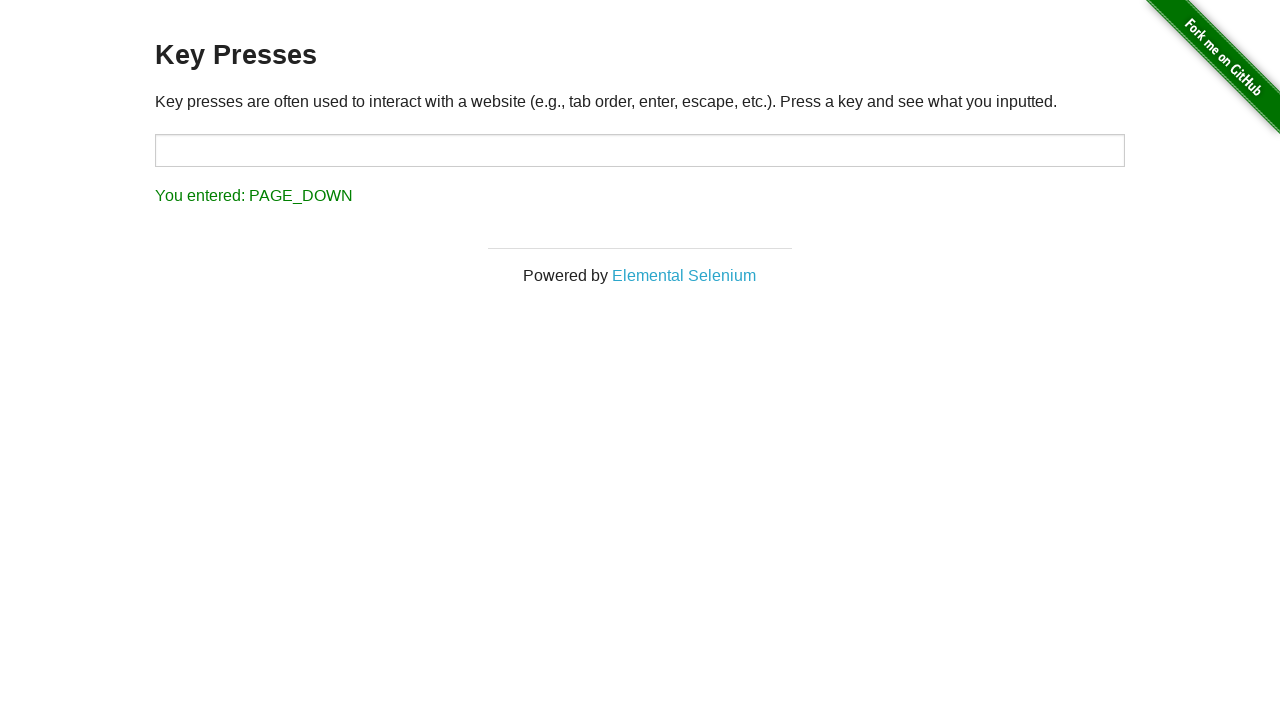

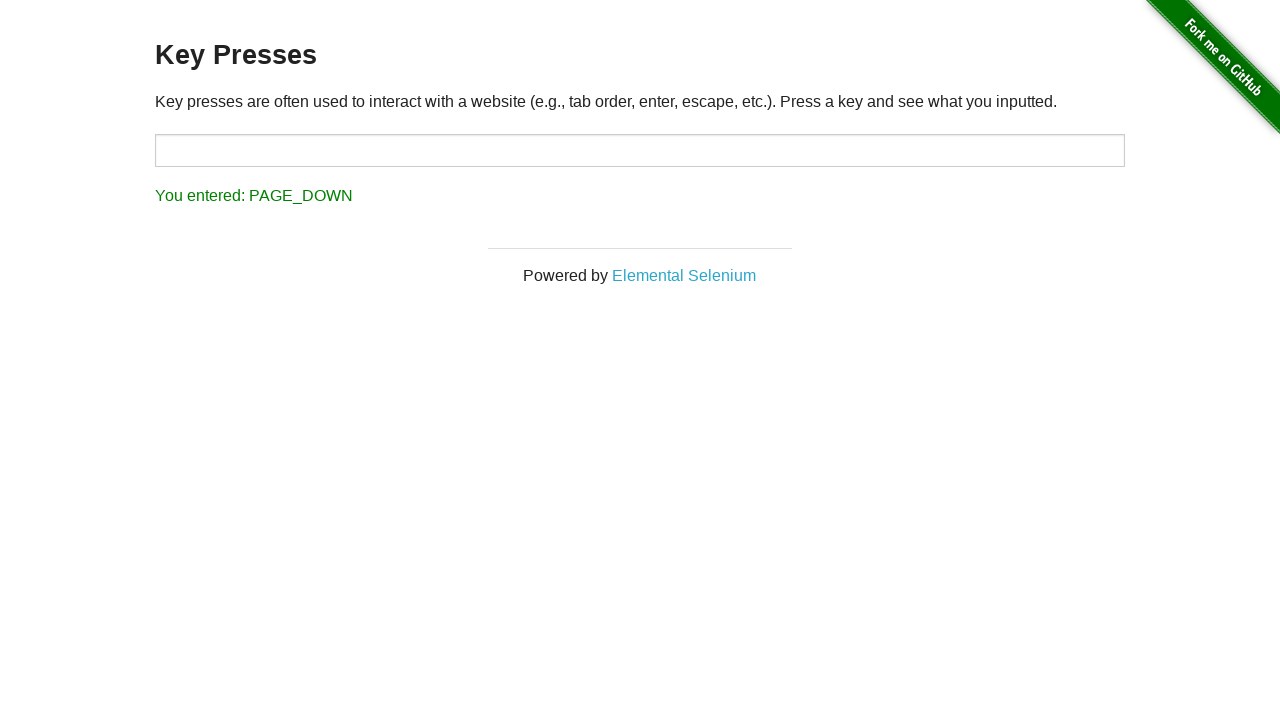